Tests window handling functionality using a reusable method approach to switch to new window and verify its title

Starting URL: https://the-internet.herokuapp.com/windows

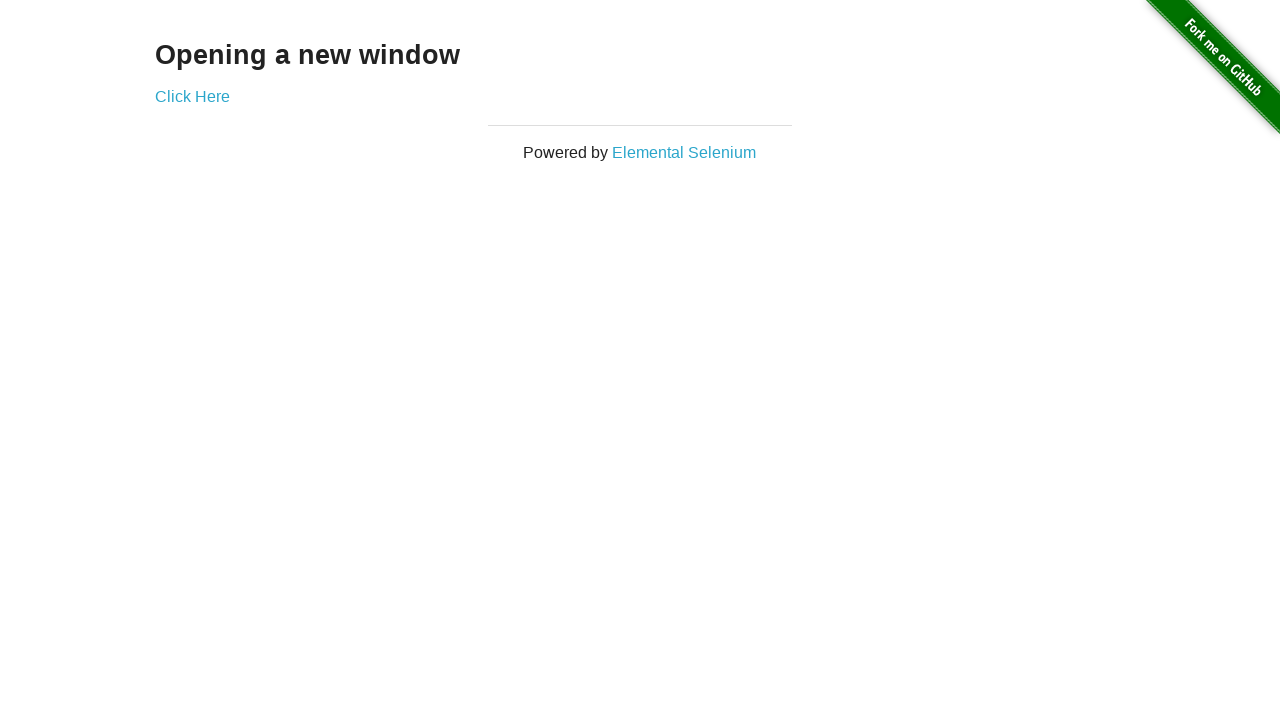

Clicked 'Click Here' link to open new window at (192, 96) on text='Click Here'
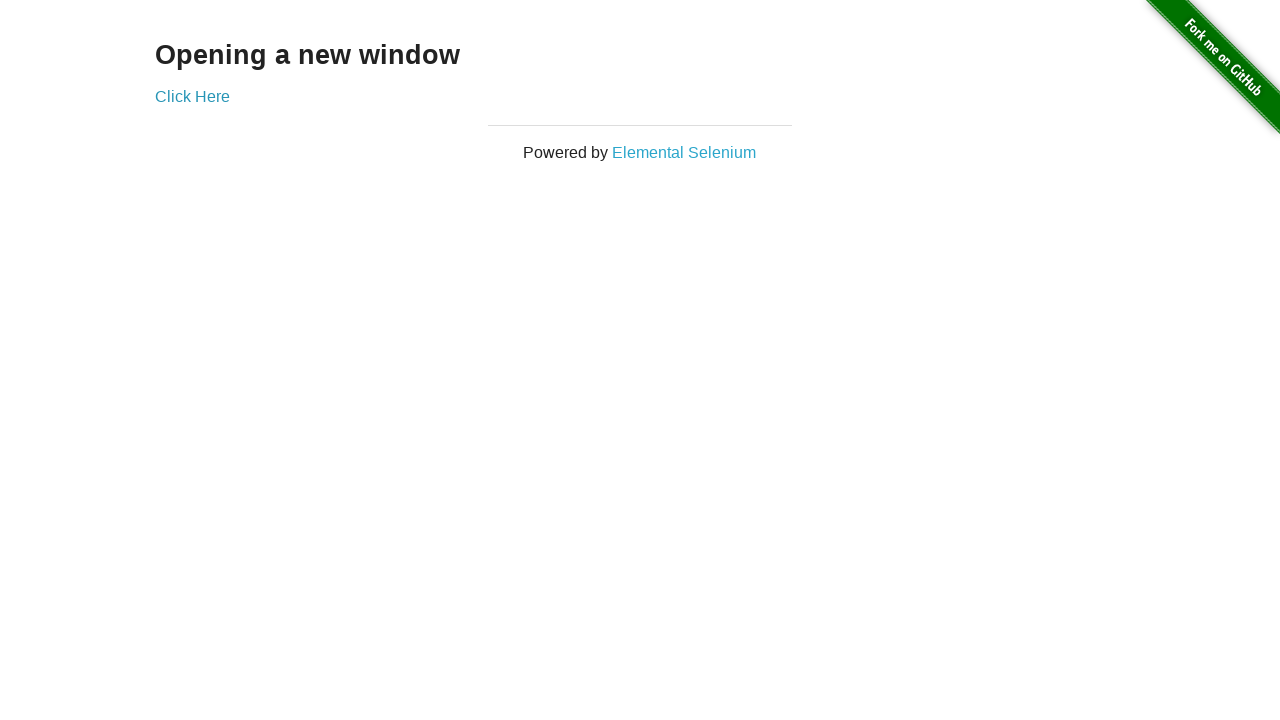

New window opened and captured
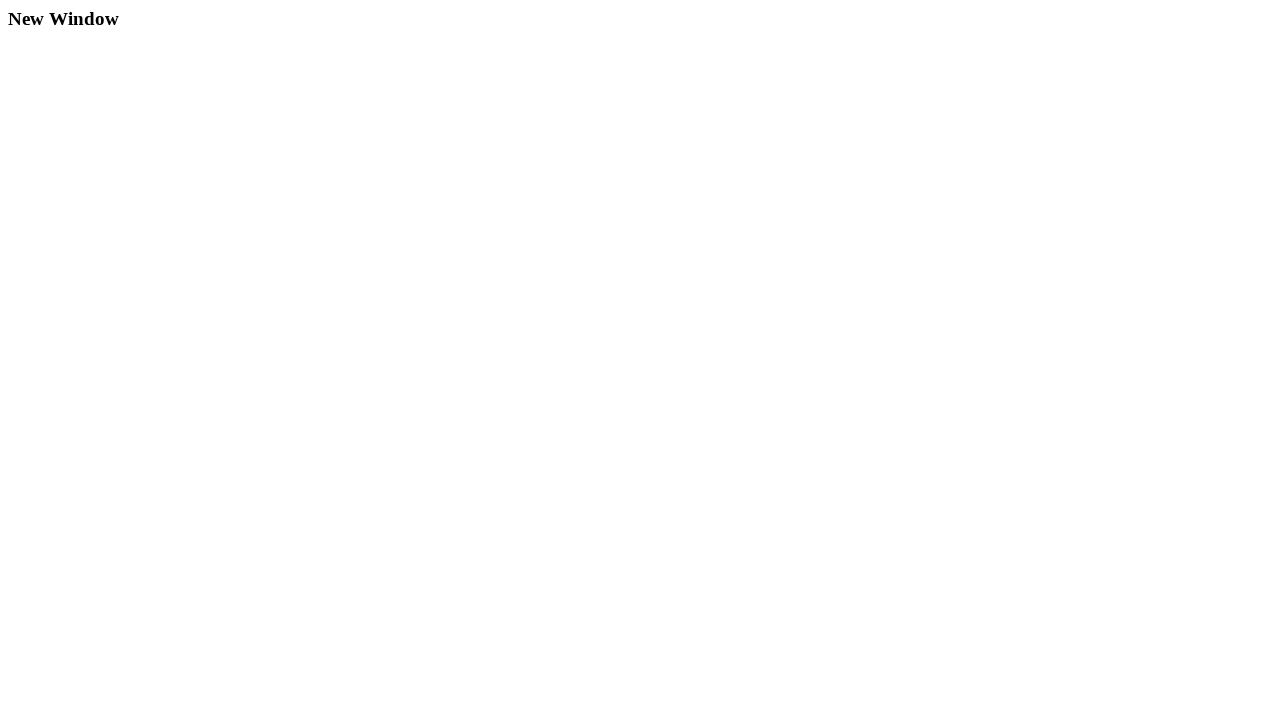

Waited for new page to load
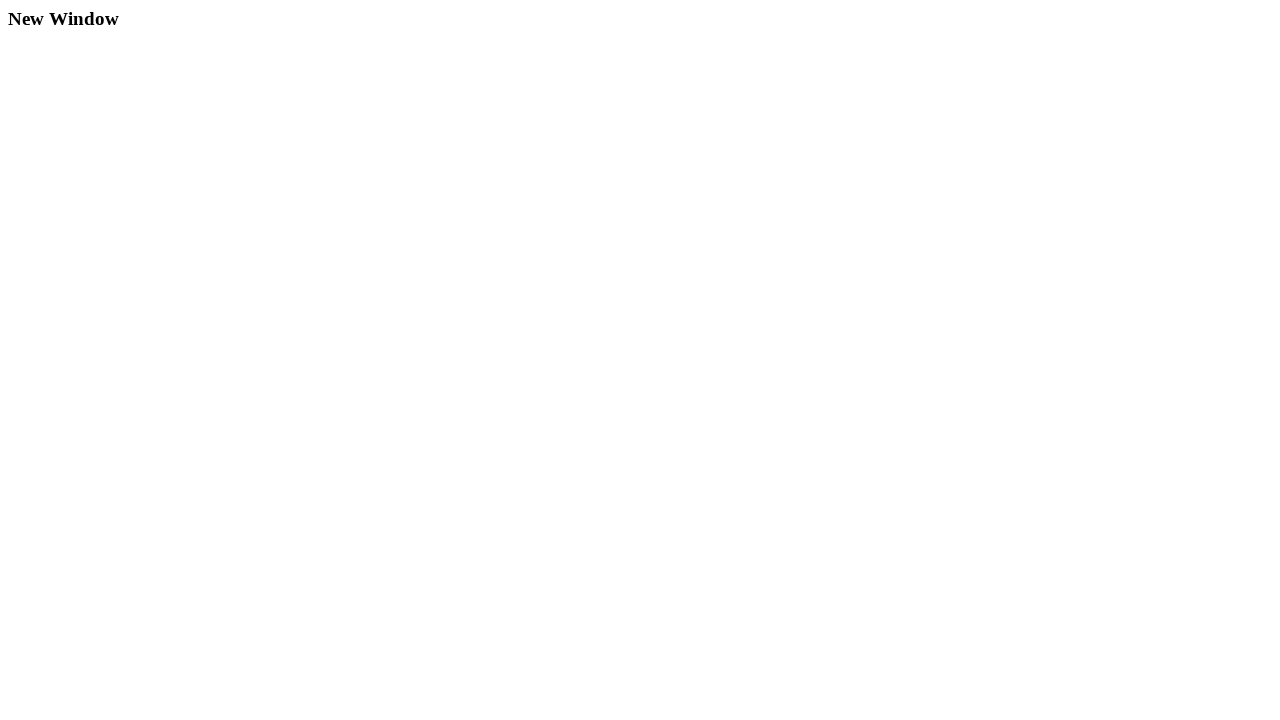

Verified new window title is 'New Window'
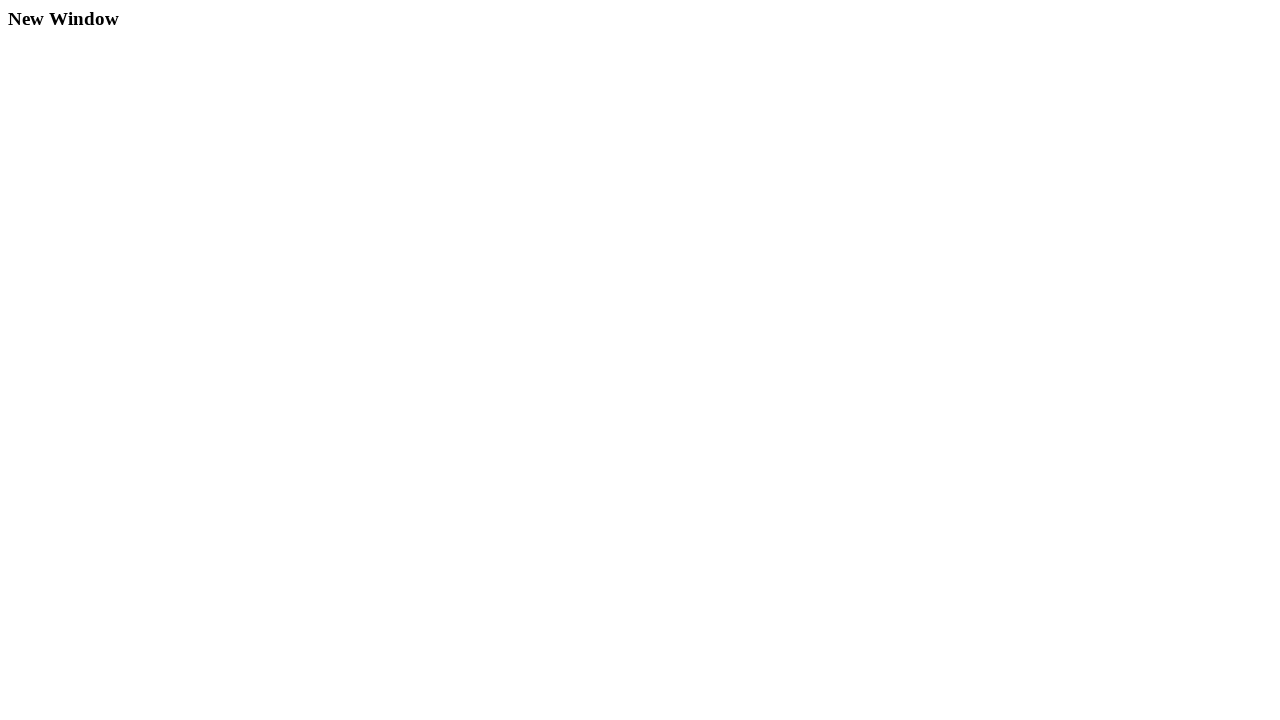

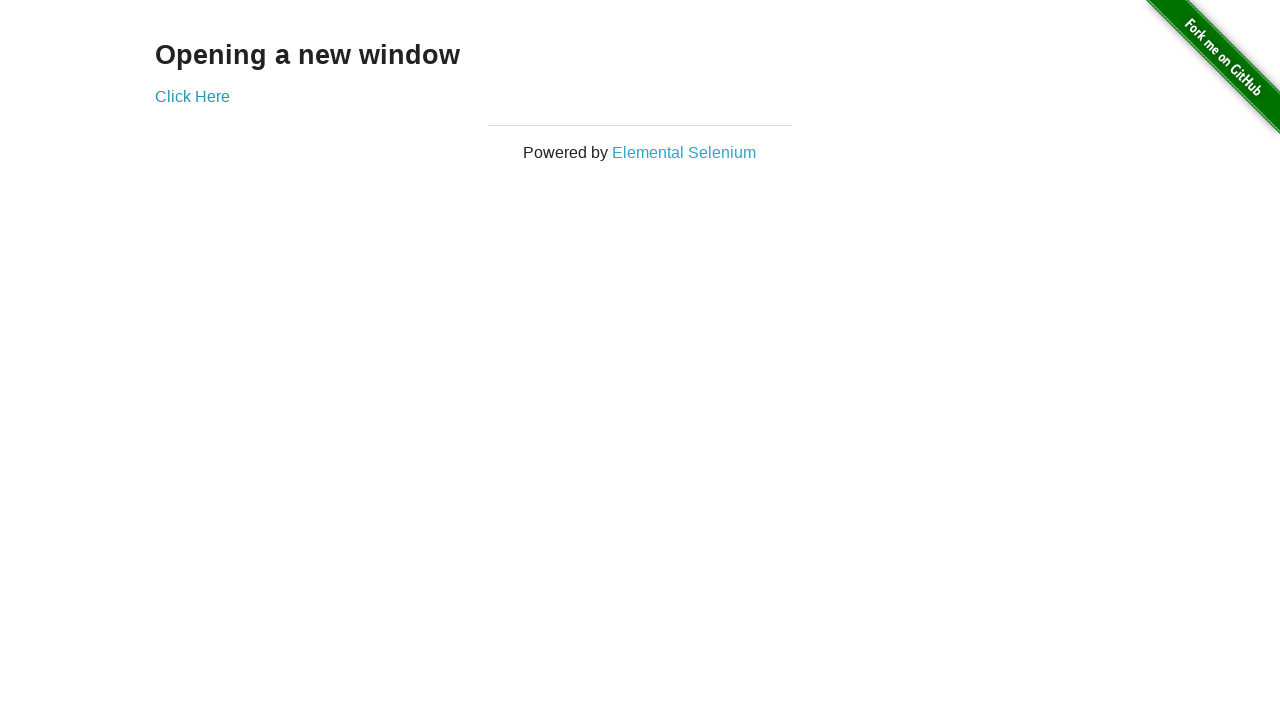